Tests filtering to display only active (non-completed) items by clicking the Active filter link.

Starting URL: https://demo.playwright.dev/todomvc

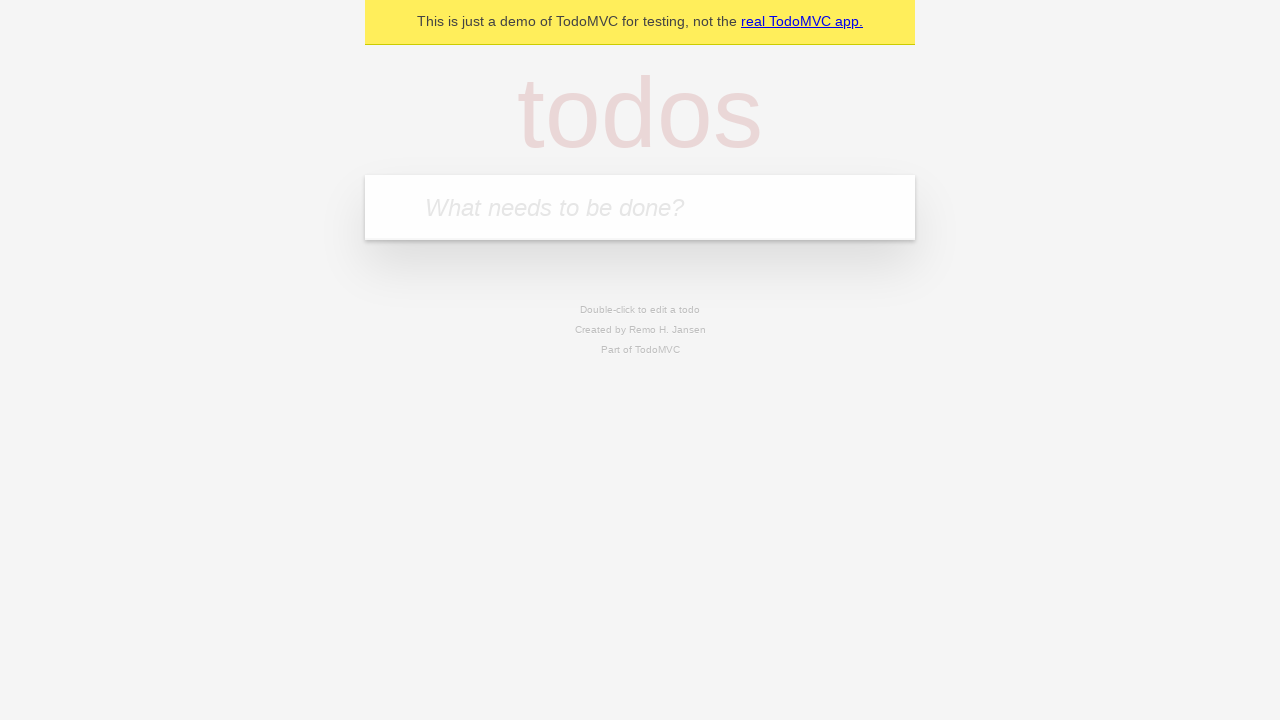

Filled todo input with 'buy some cheese' on internal:attr=[placeholder="What needs to be done?"i]
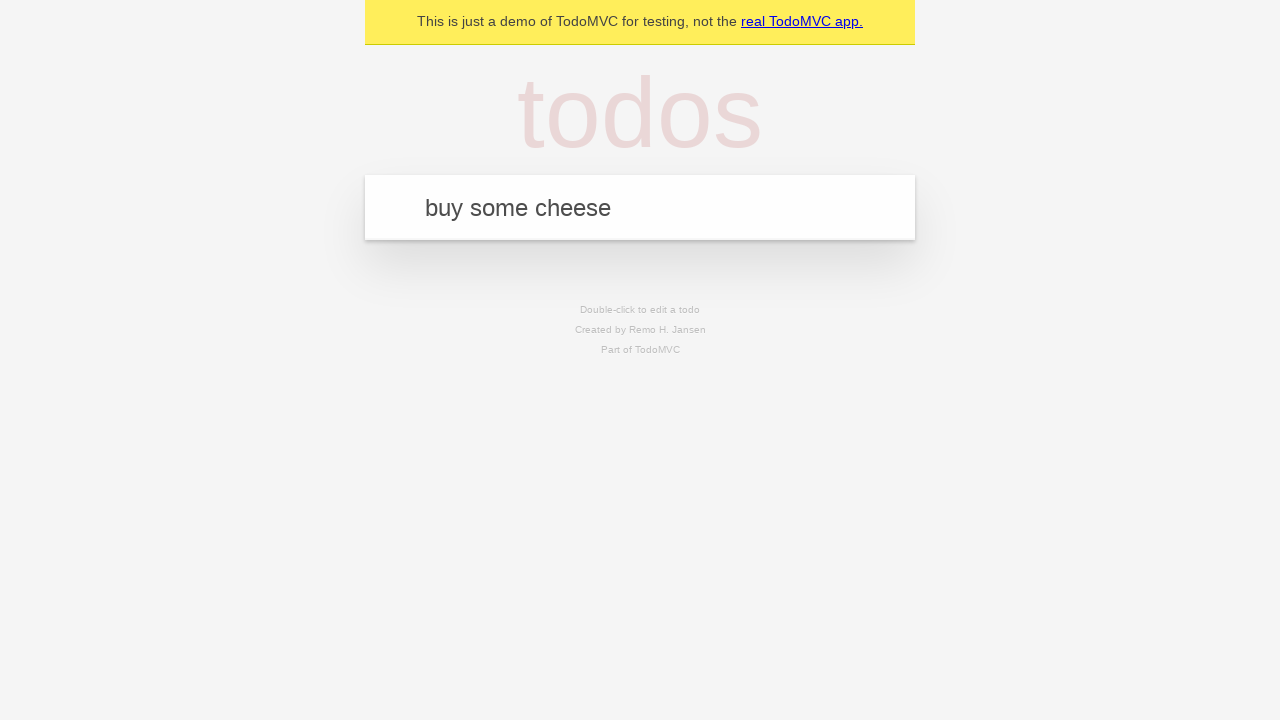

Pressed Enter to create first todo on internal:attr=[placeholder="What needs to be done?"i]
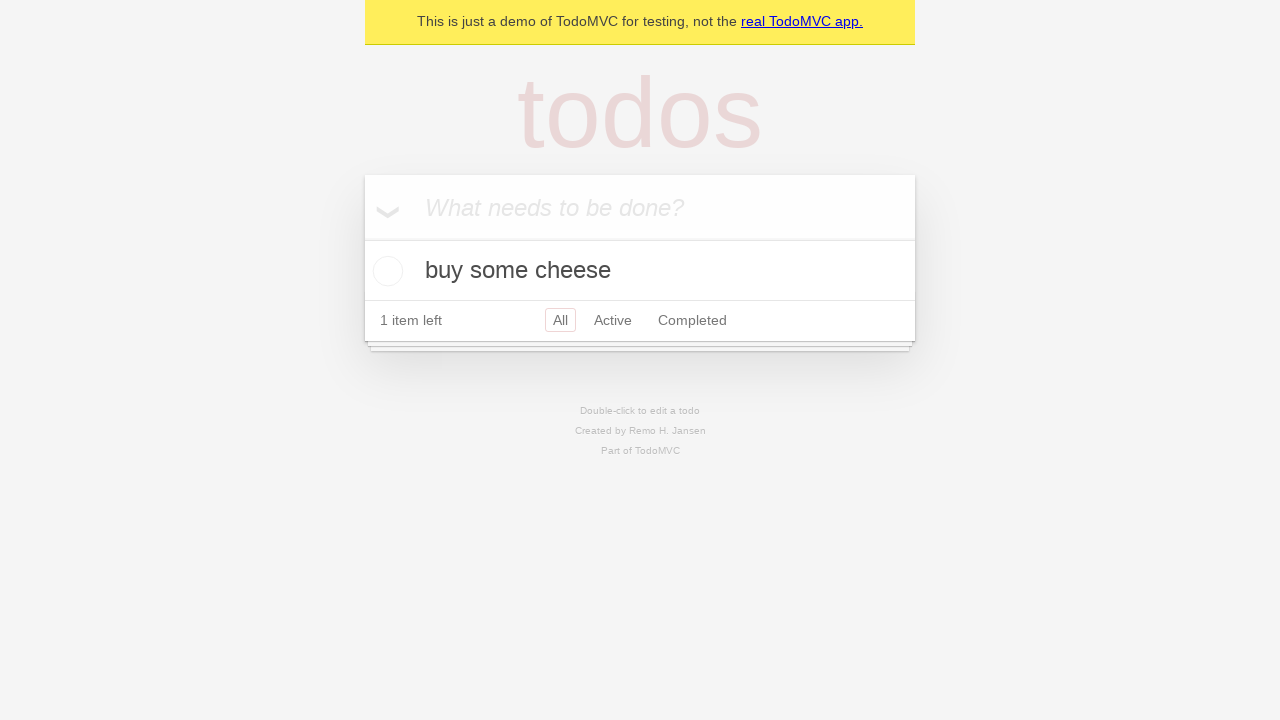

Filled todo input with 'feed the cat' on internal:attr=[placeholder="What needs to be done?"i]
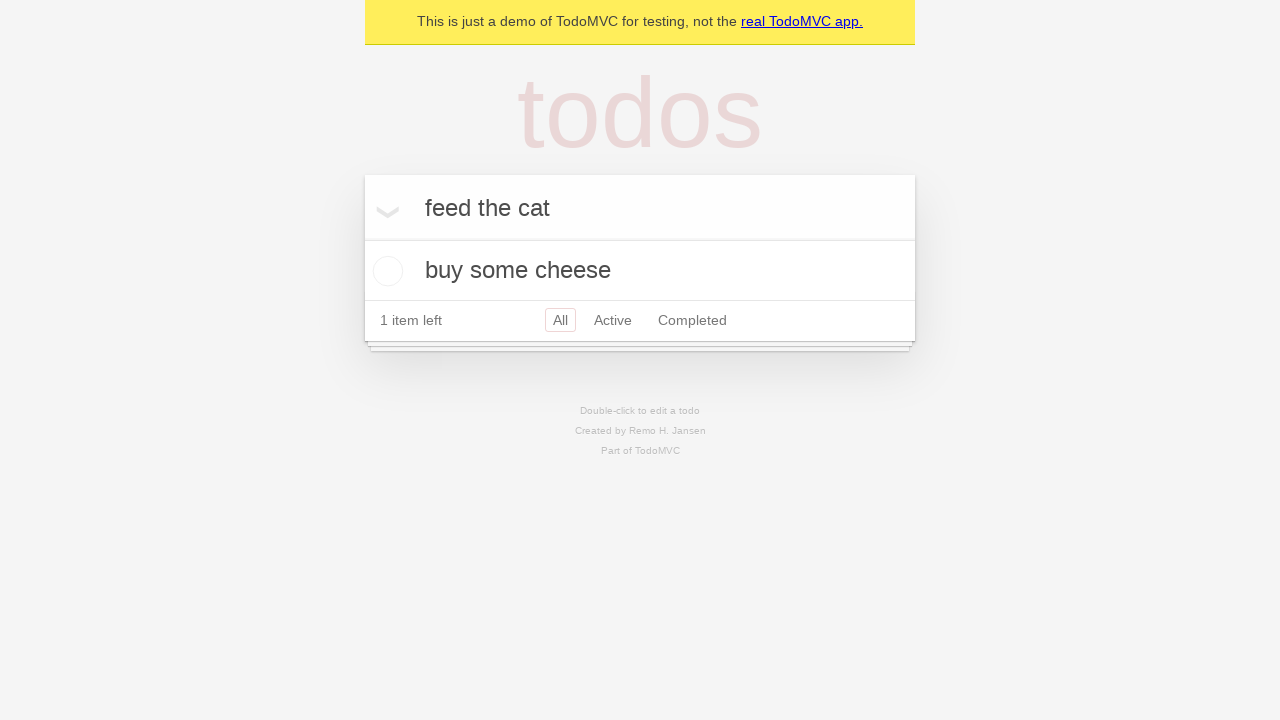

Pressed Enter to create second todo on internal:attr=[placeholder="What needs to be done?"i]
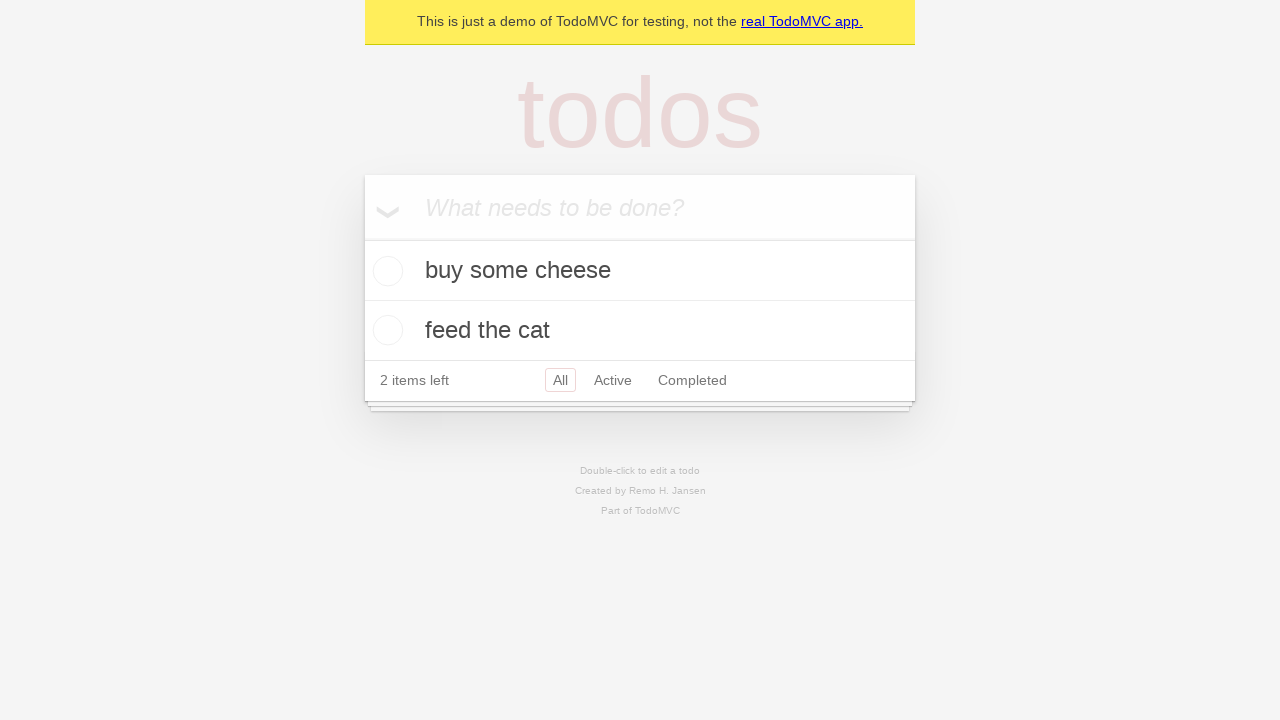

Filled todo input with 'book a doctors appointment' on internal:attr=[placeholder="What needs to be done?"i]
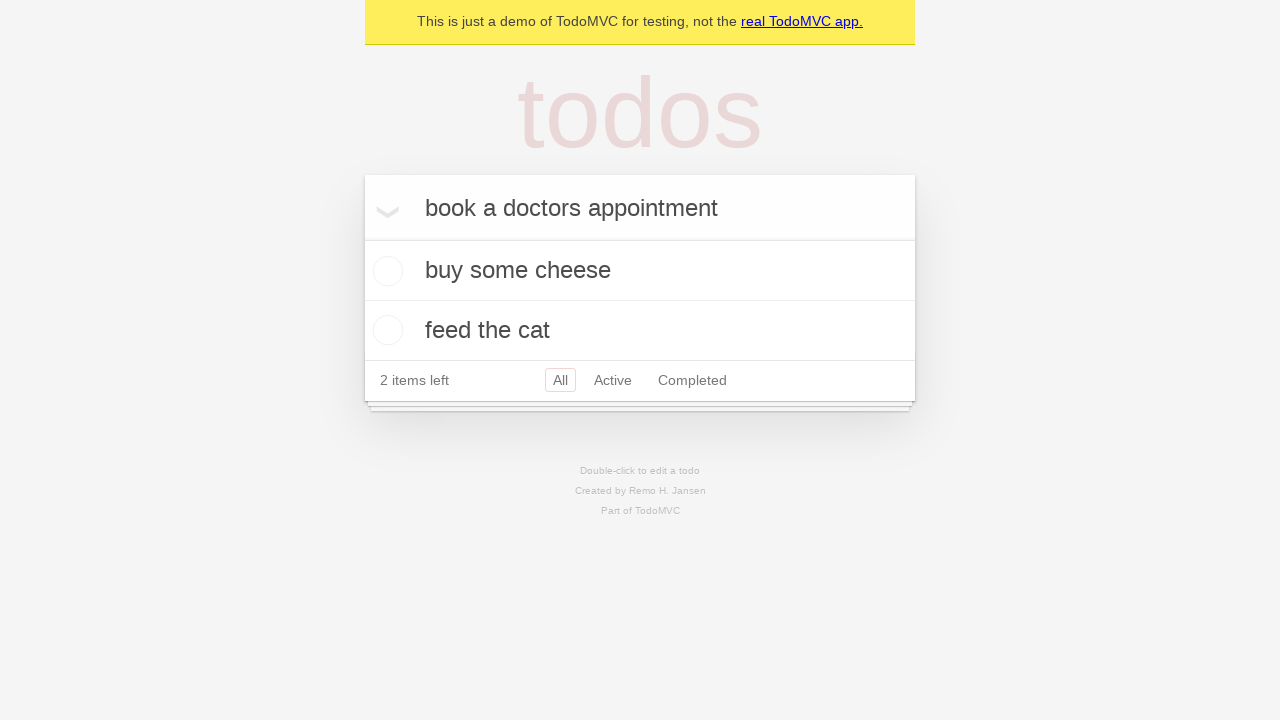

Pressed Enter to create third todo on internal:attr=[placeholder="What needs to be done?"i]
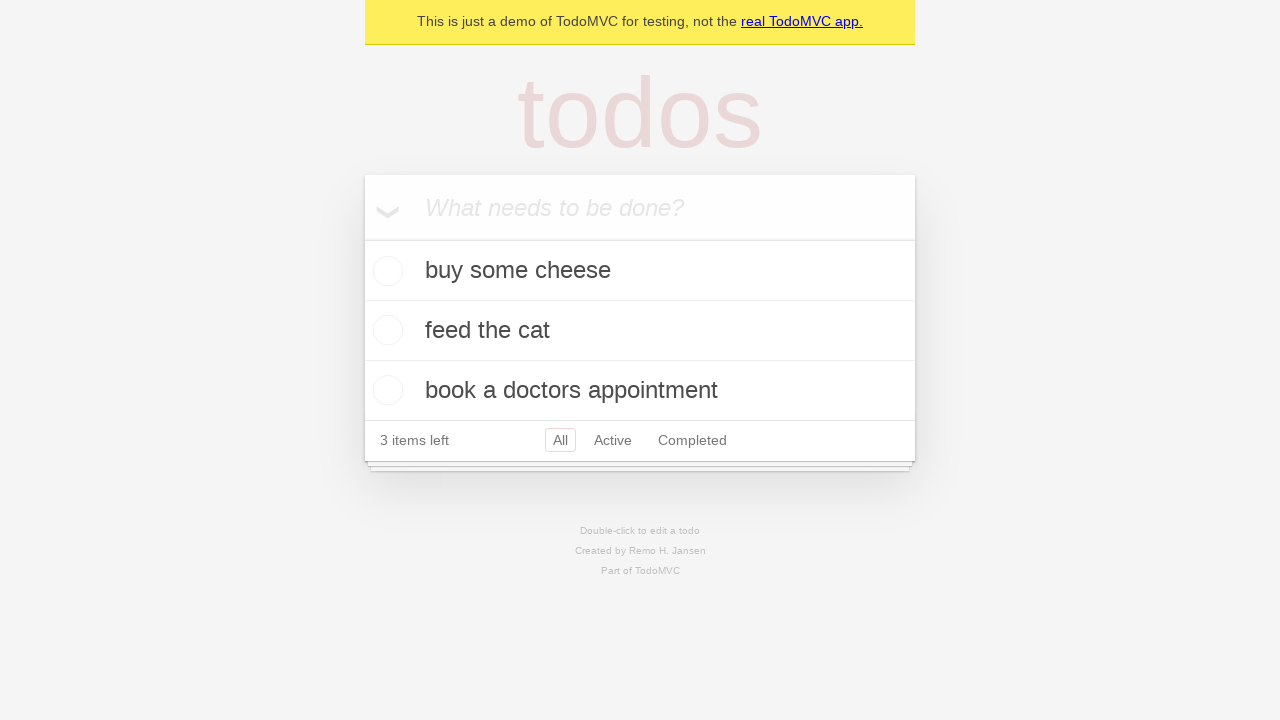

Checked the second todo item as completed at (385, 330) on internal:testid=[data-testid="todo-item"s] >> nth=1 >> internal:role=checkbox
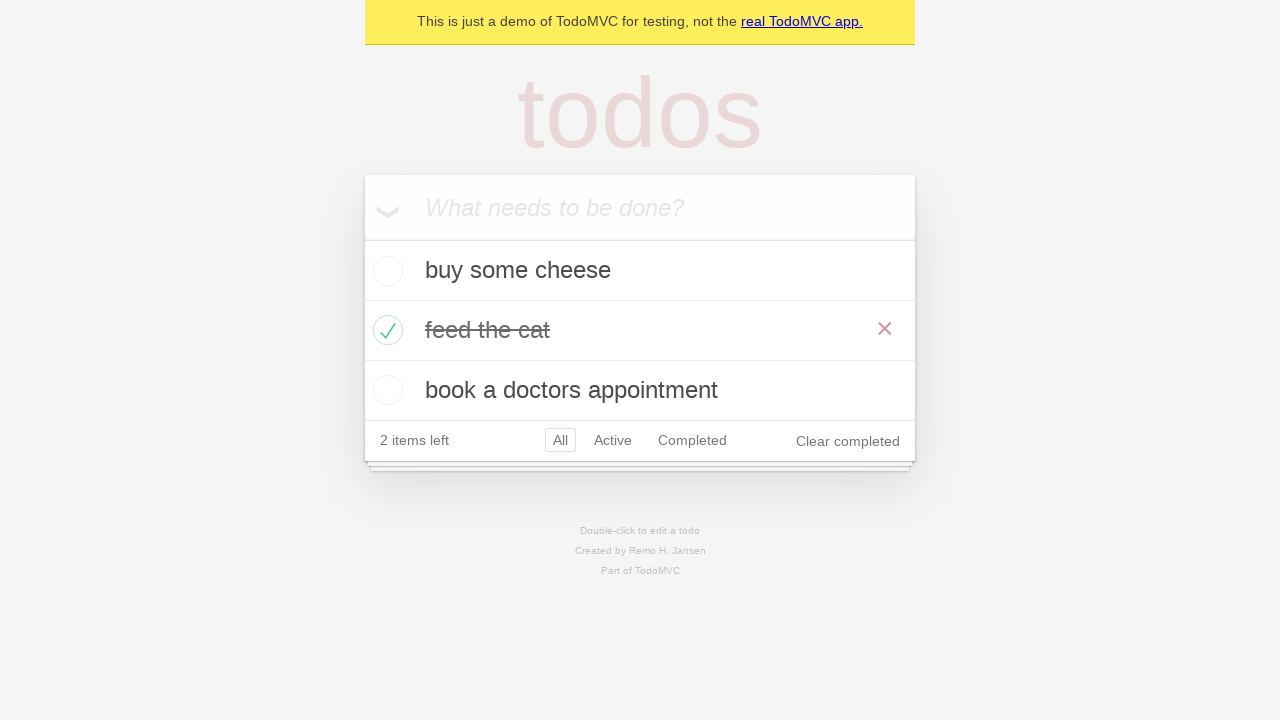

Clicked Active filter to display only active items at (613, 440) on internal:role=link[name="Active"i]
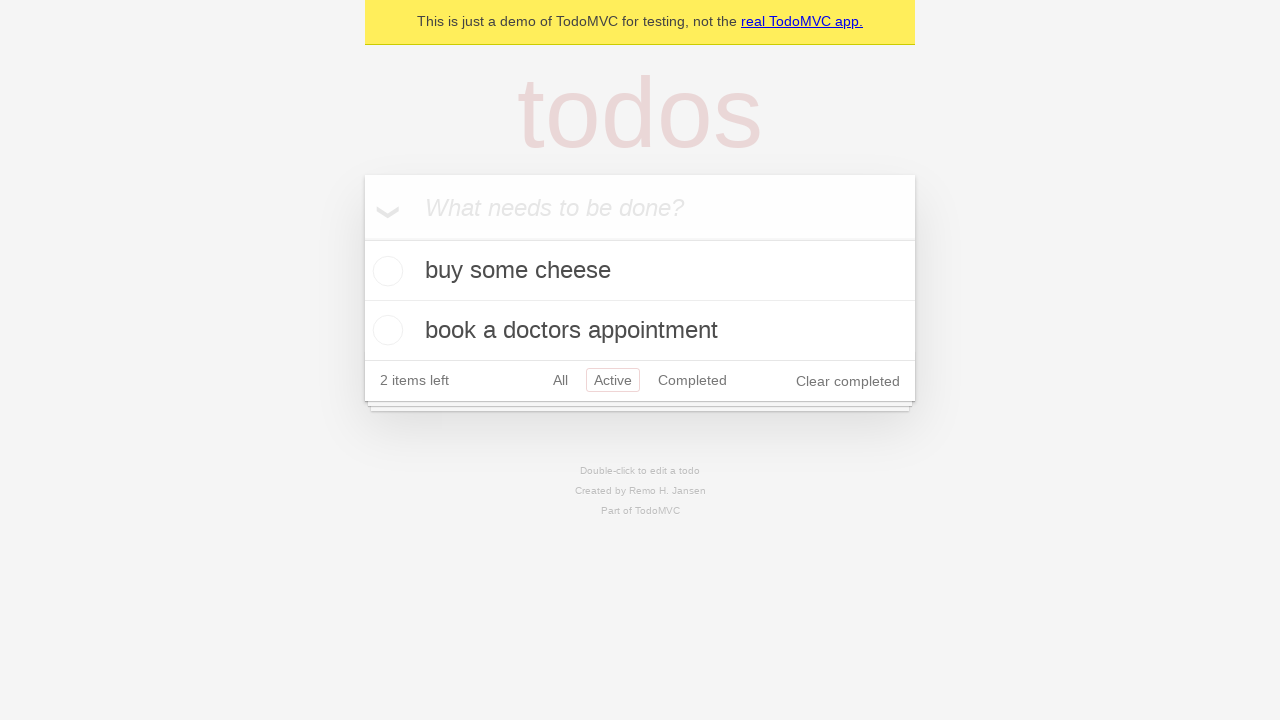

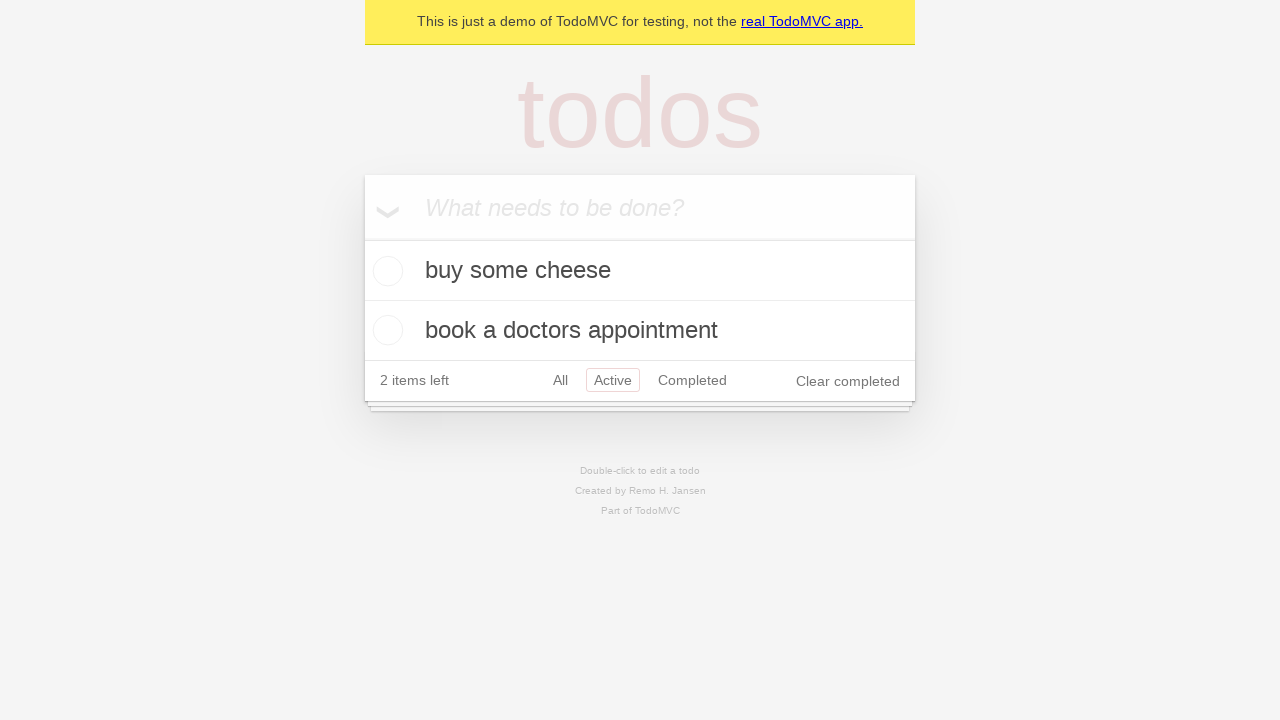